Verifies that the shopping cart button is displayed on the page

Starting URL: https://awesomeqa.com/ui/

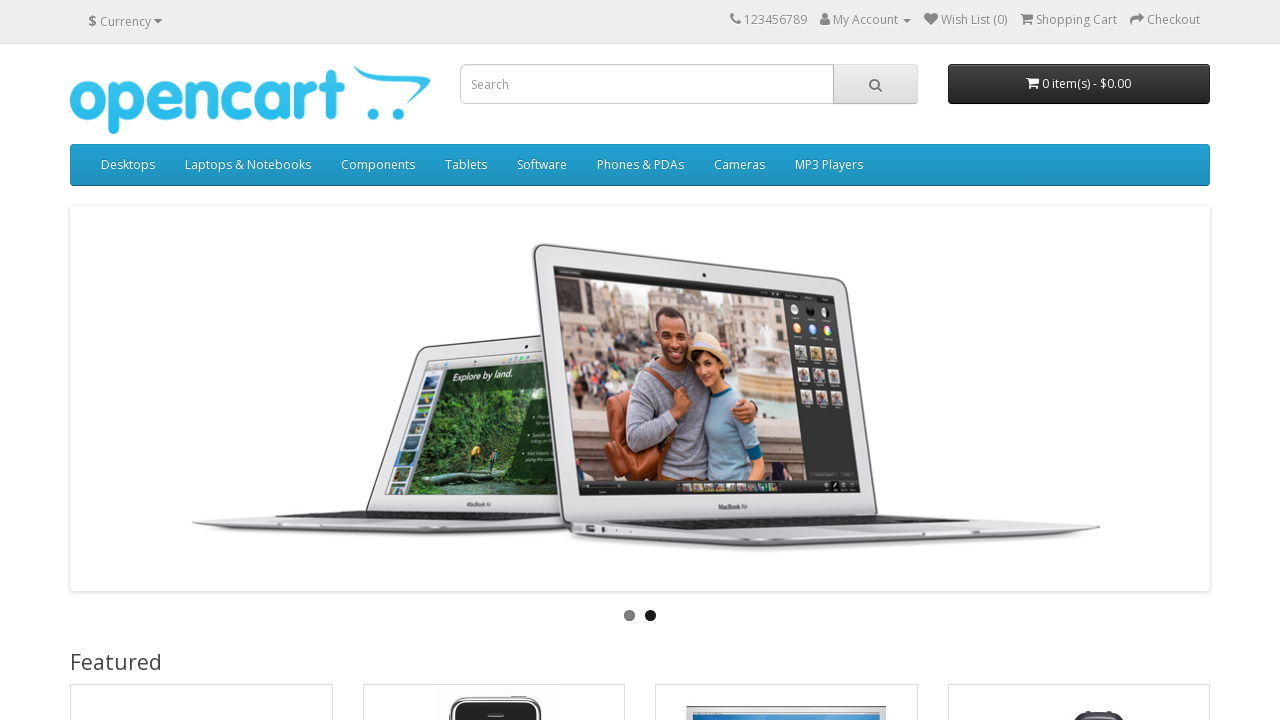

Waited for shopping cart button to load
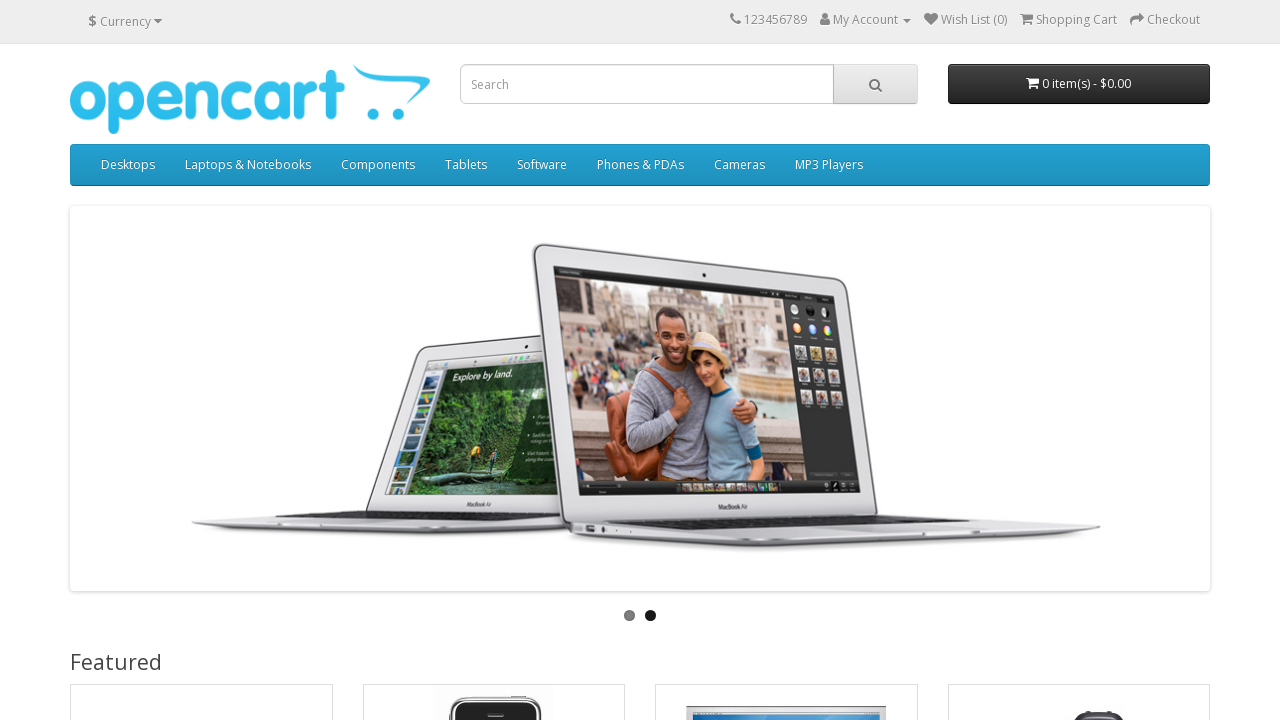

Verified shopping cart button is visible on the page
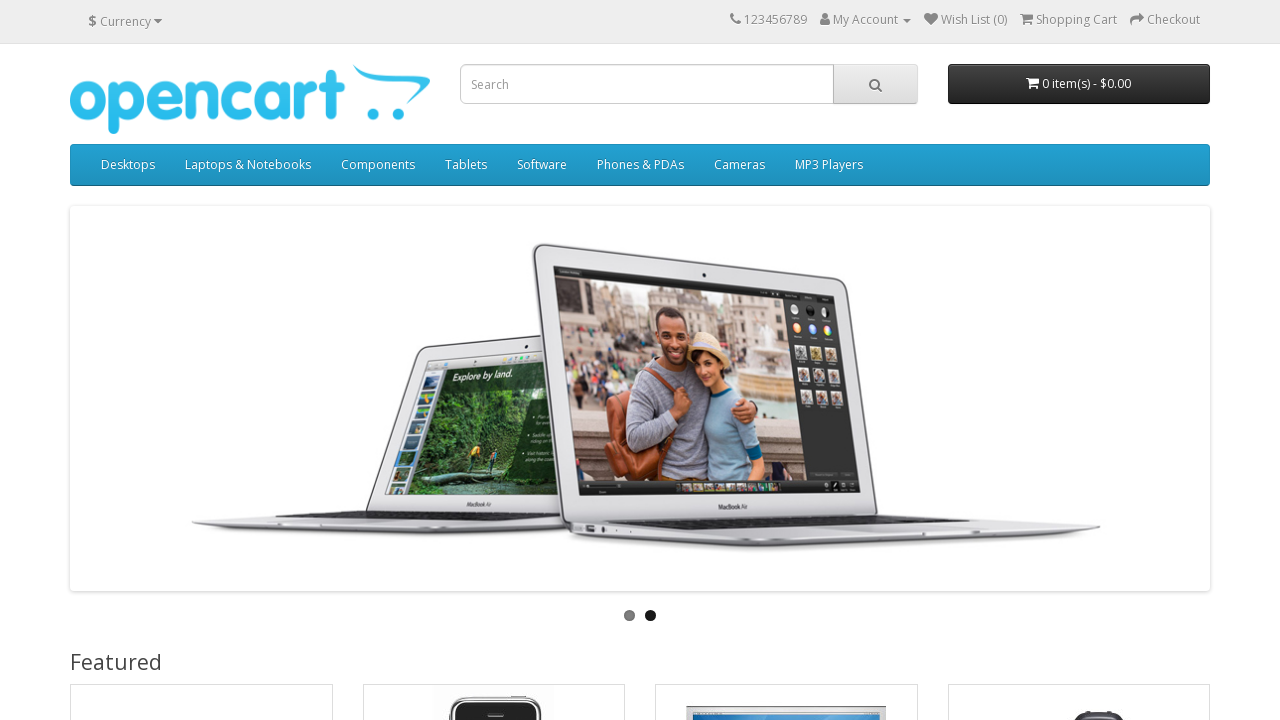

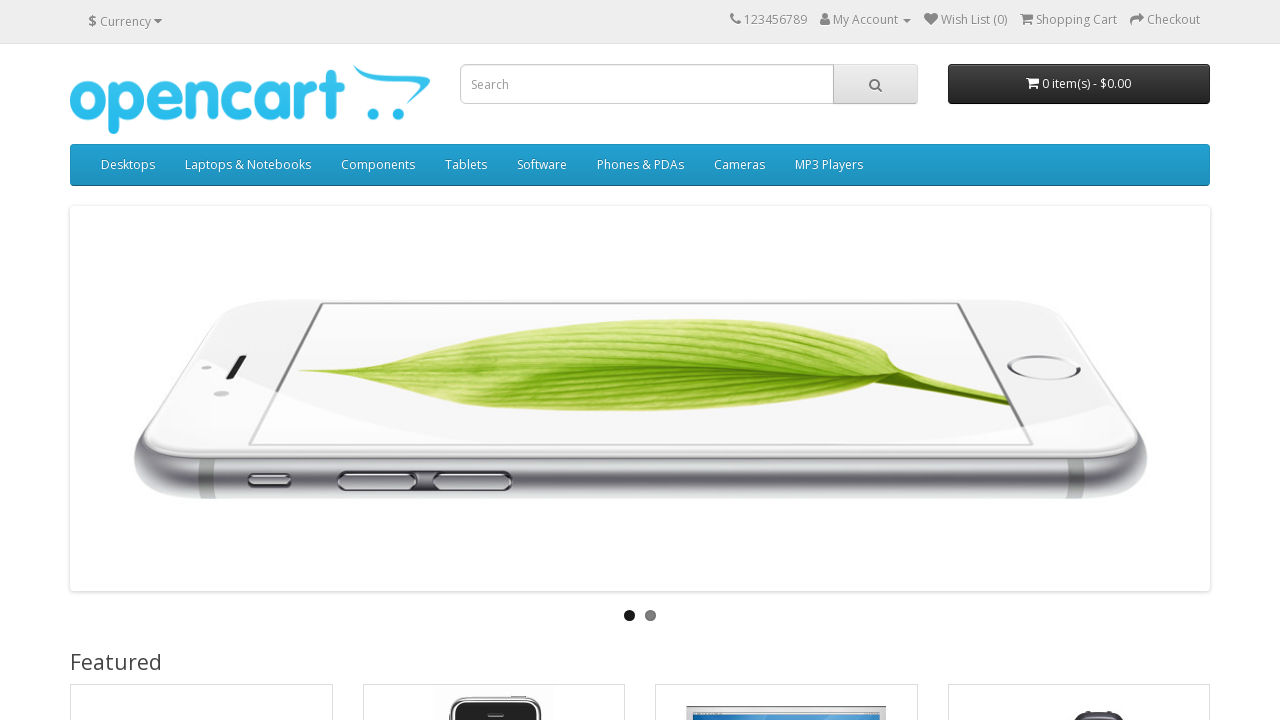